Navigates to the Form Authentication page and verifies the h2 heading text is "Login Page"

Starting URL: https://the-internet.herokuapp.com/

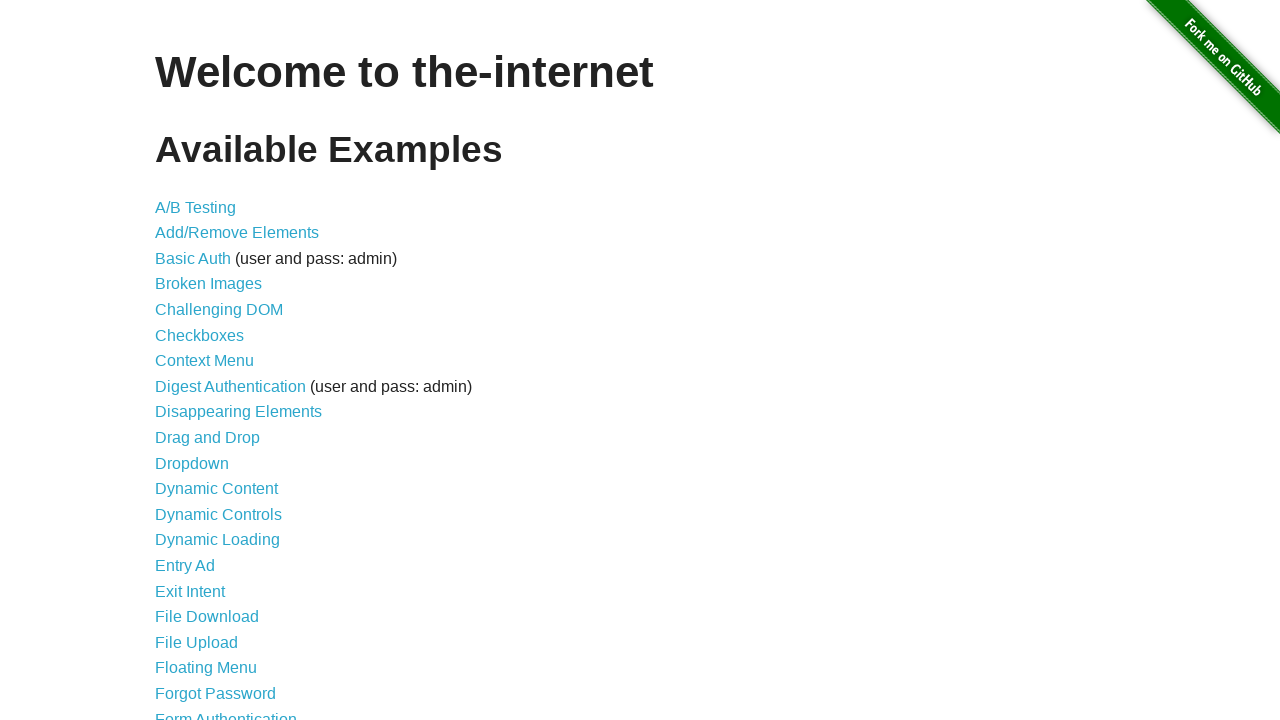

Clicked on Form Authentication link at (226, 712) on xpath=//*[@id="content"]/ul/li[21]/a
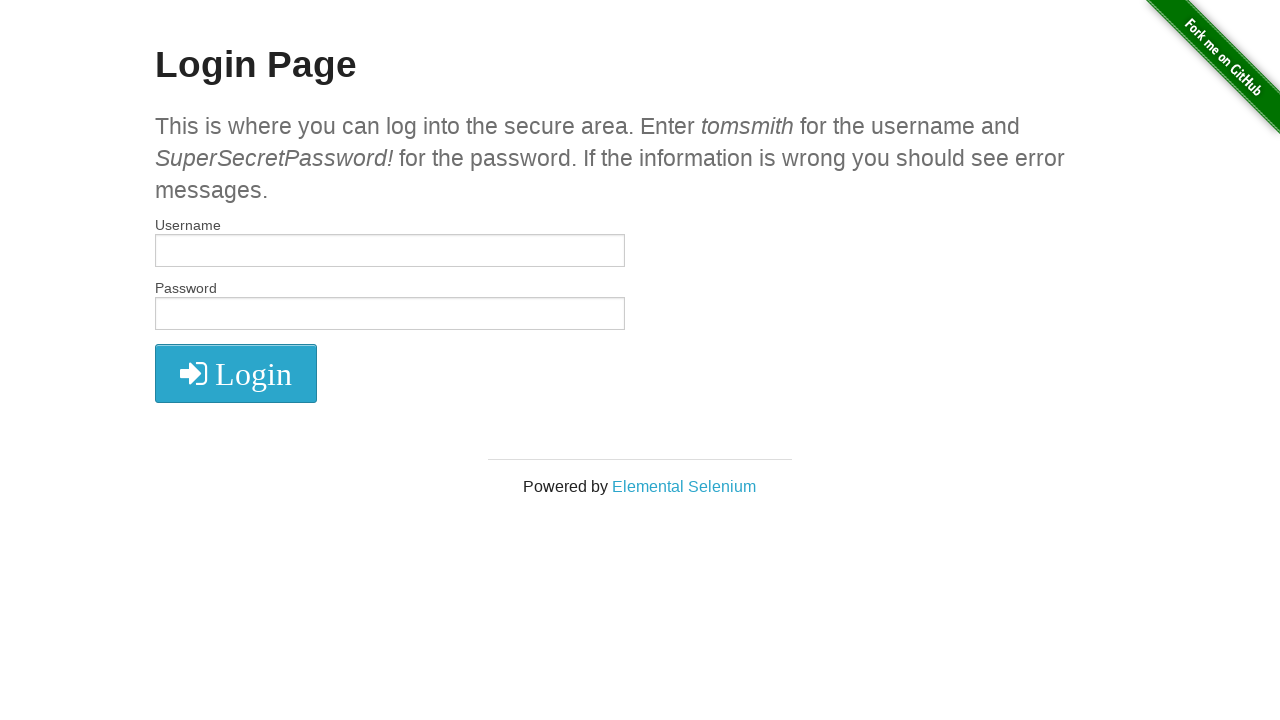

Waited for h2 element to load
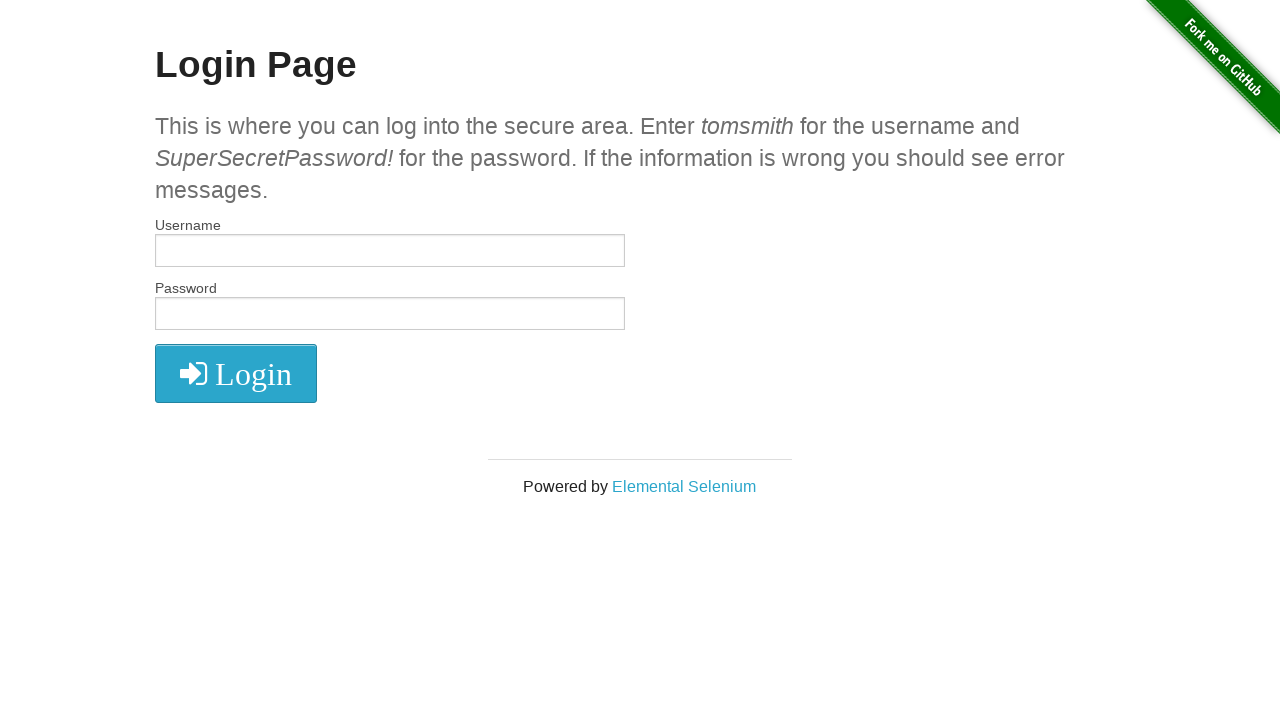

Verified h2 heading text is 'Login Page'
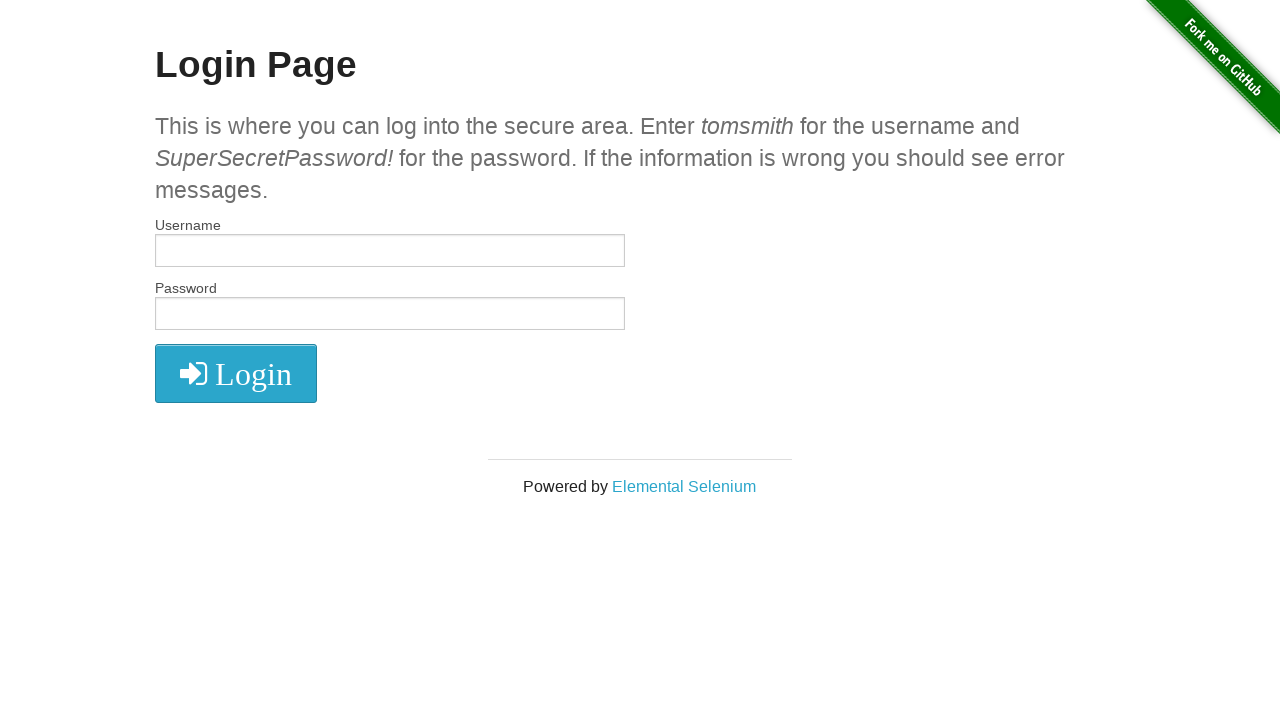

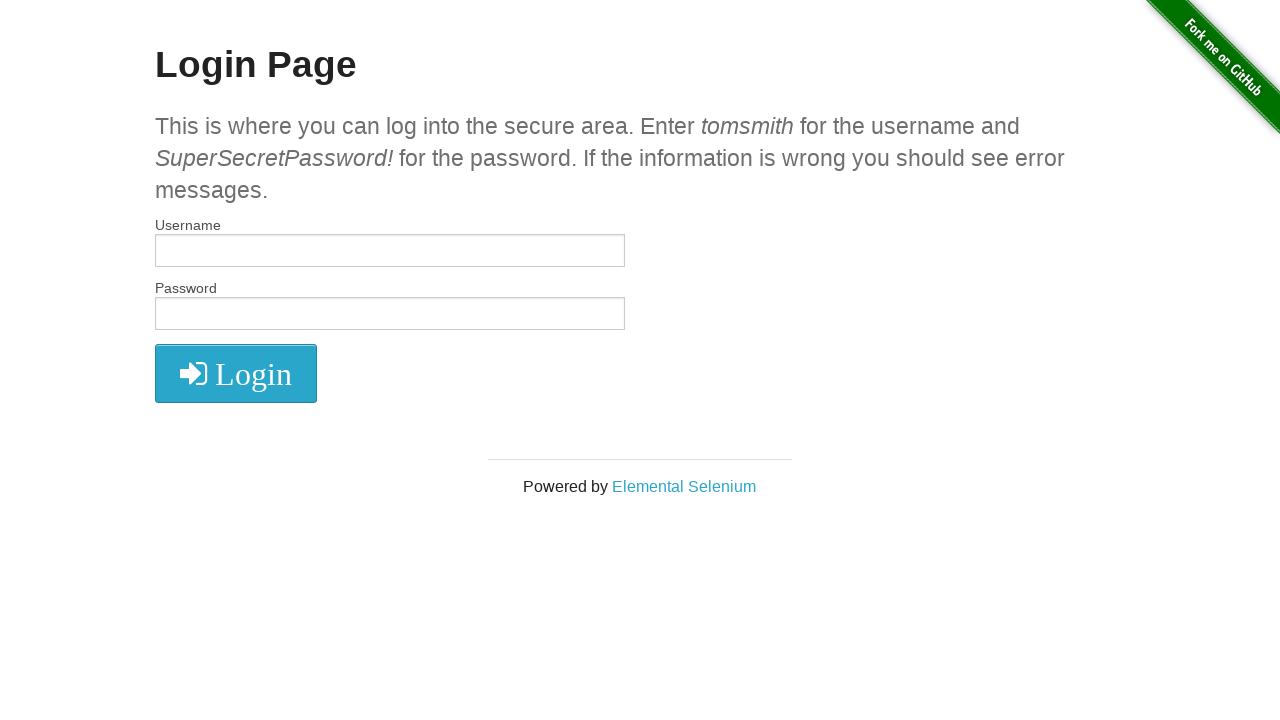